Tests 7-character validation form with an 8-character uppercase string

Starting URL: https://testpages.eviltester.com/styled/apps/7charval/simple7charvalidation.html

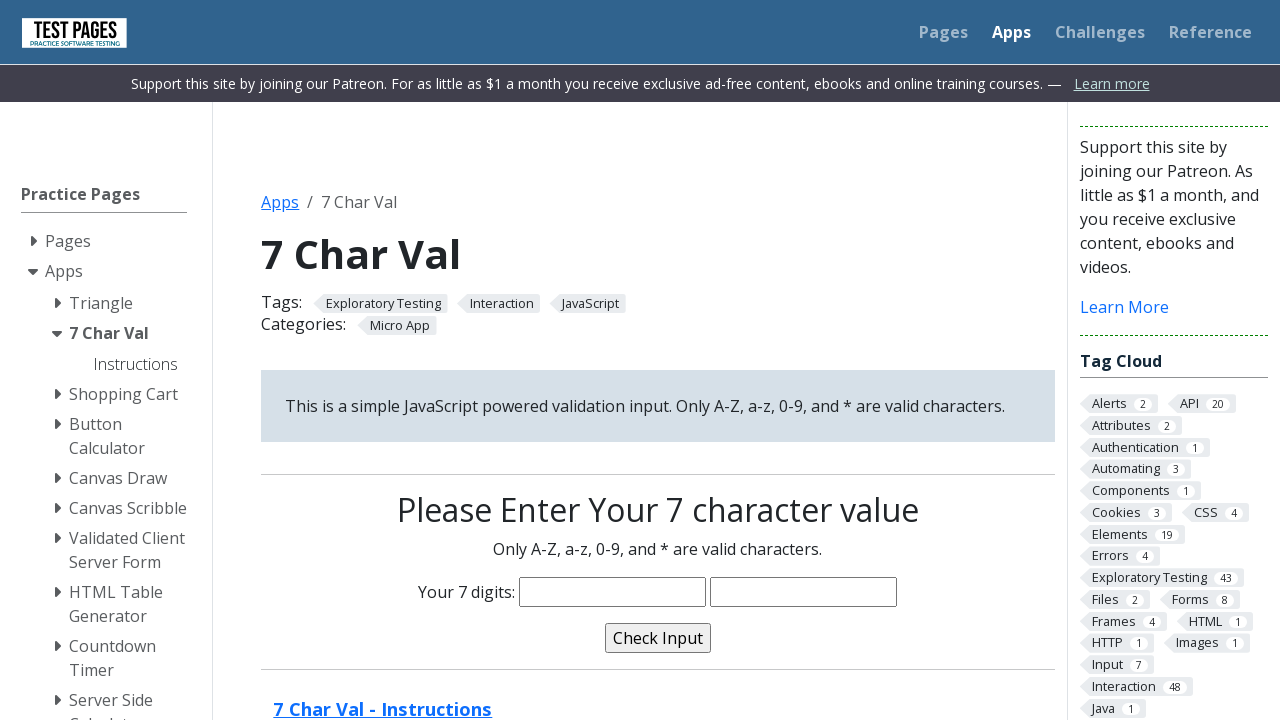

Filled characters field with 8-character uppercase string 'JOJOJOJO' on input[name='characters']
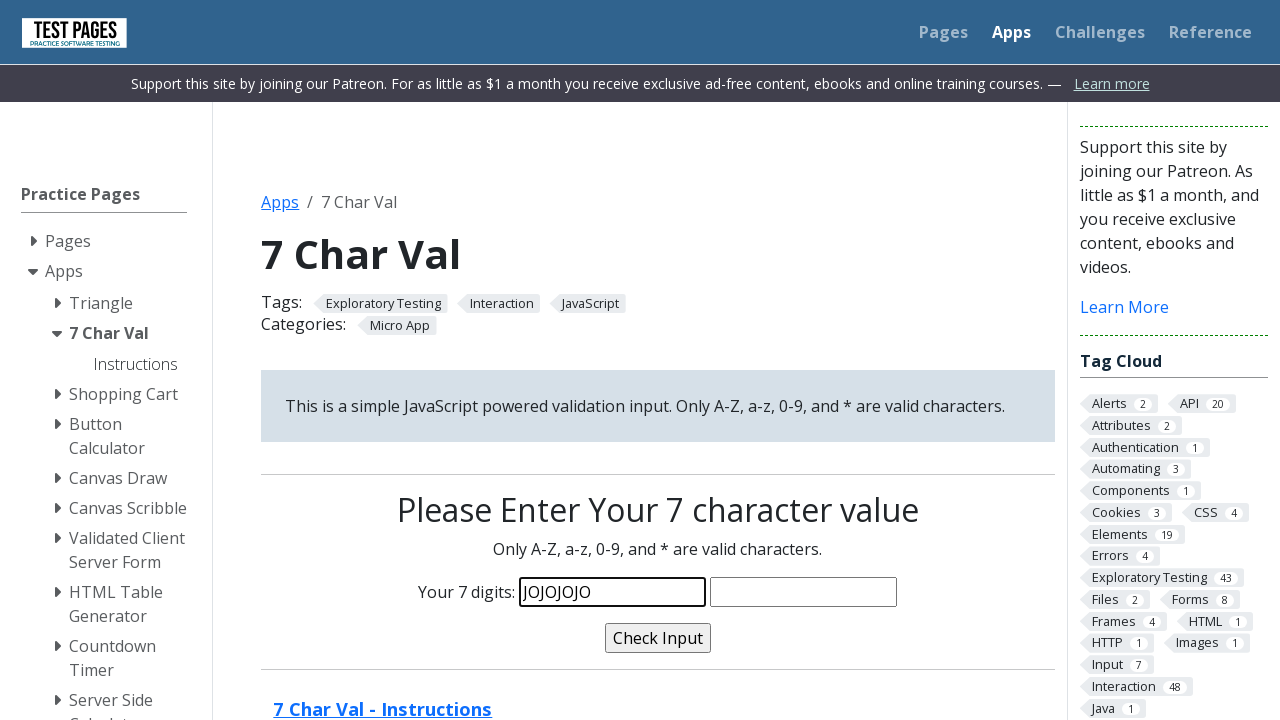

Clicked validate button at (658, 638) on input[name='validate']
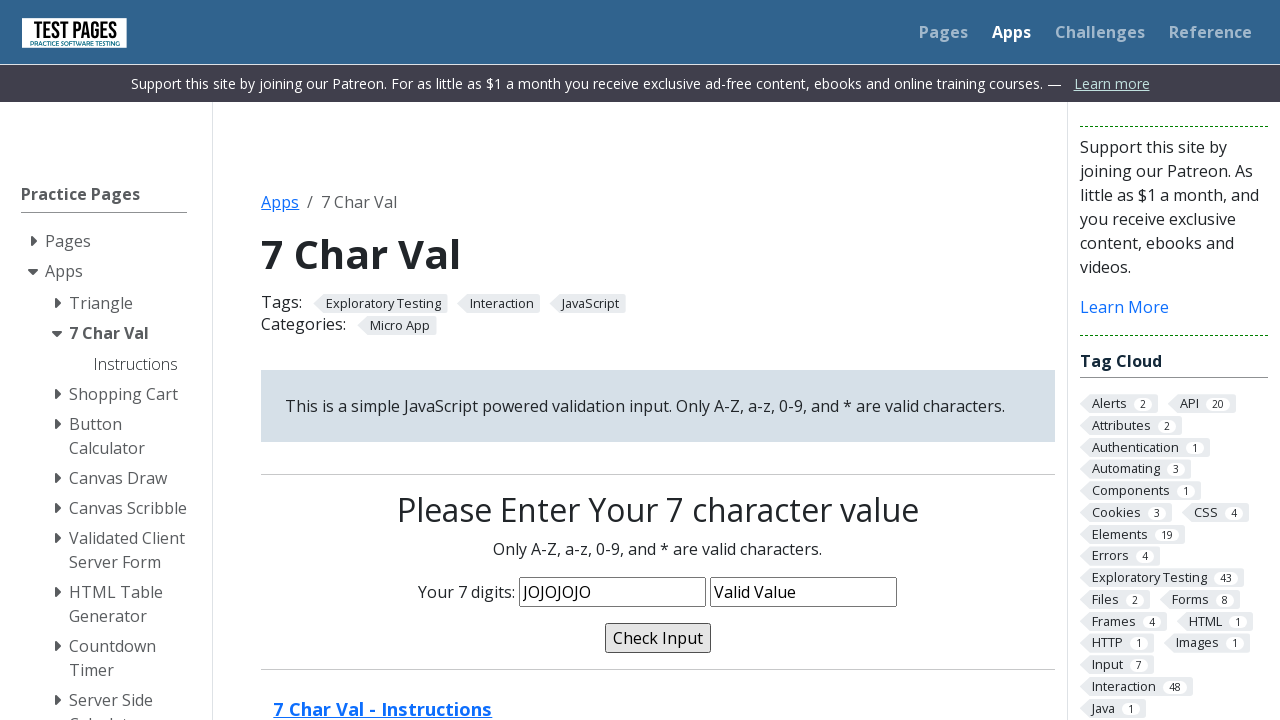

Verified validation message shows 'Valid Value'
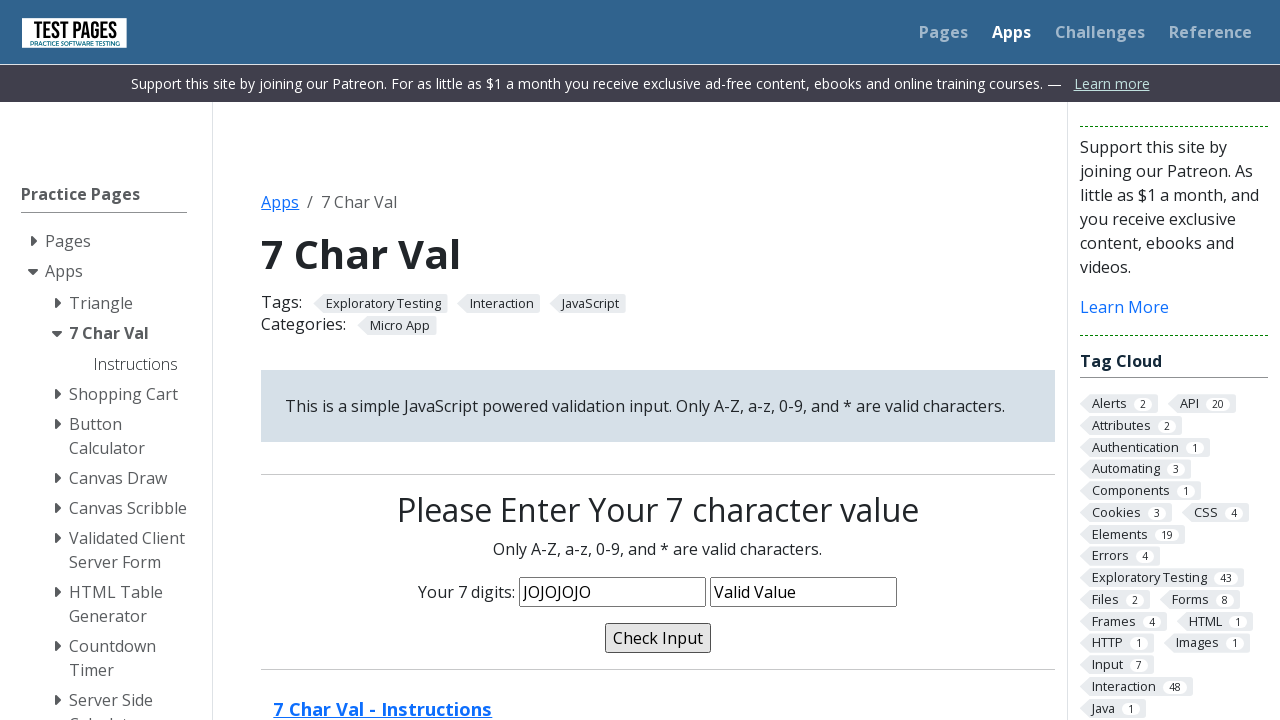

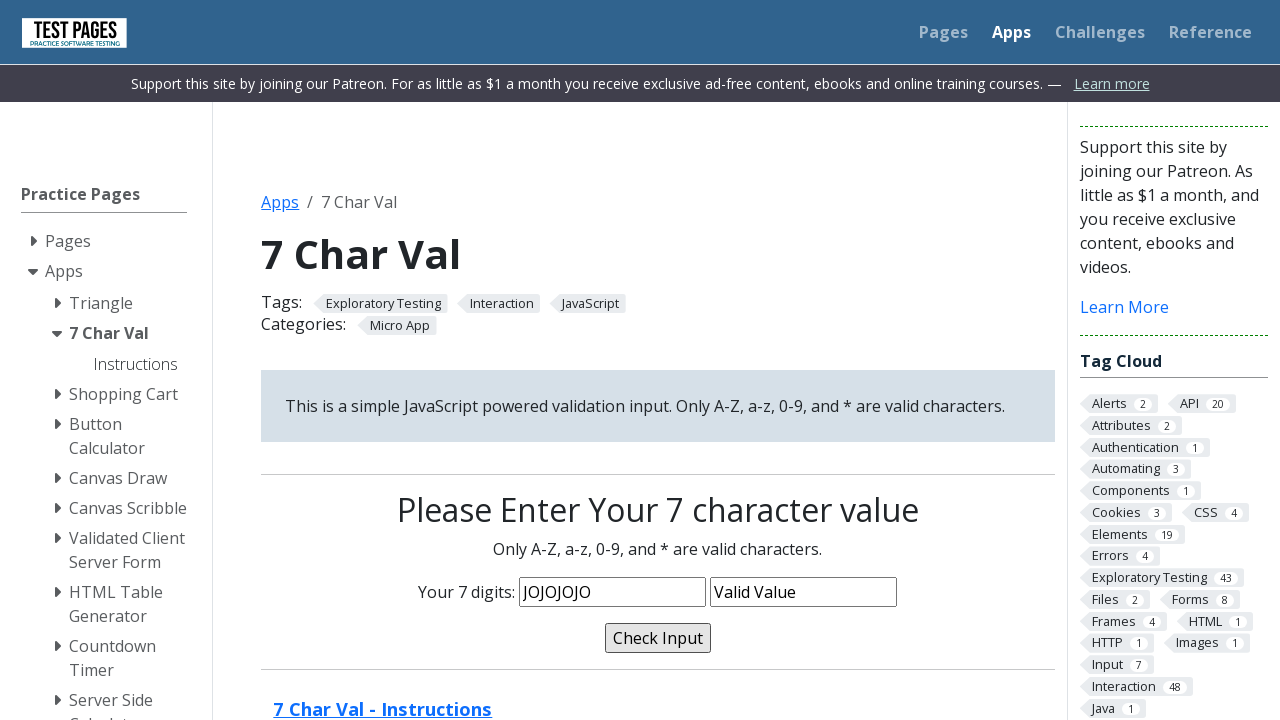